Tests page scrolling functionality by scrolling down to the bottom of the Dell homepage and then scrolling back up to the top.

Starting URL: https://www.dell.com/en-us

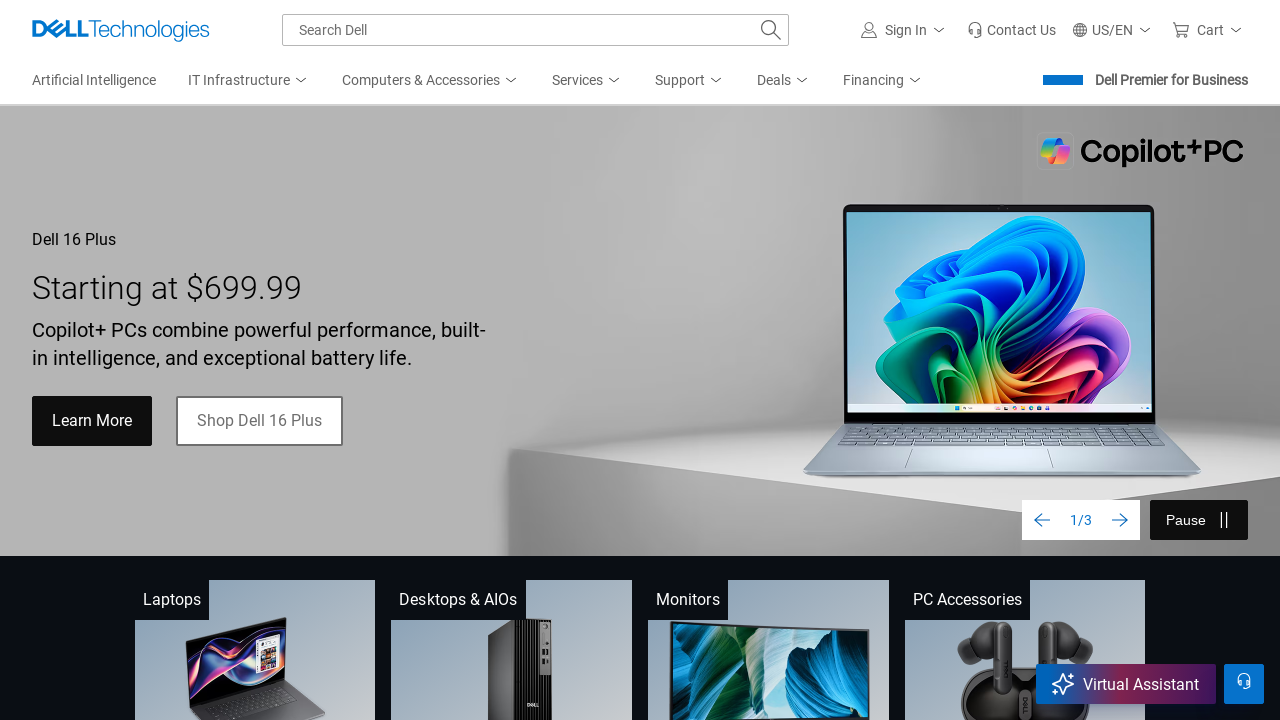

Scrolled down to position 5000 on Dell homepage
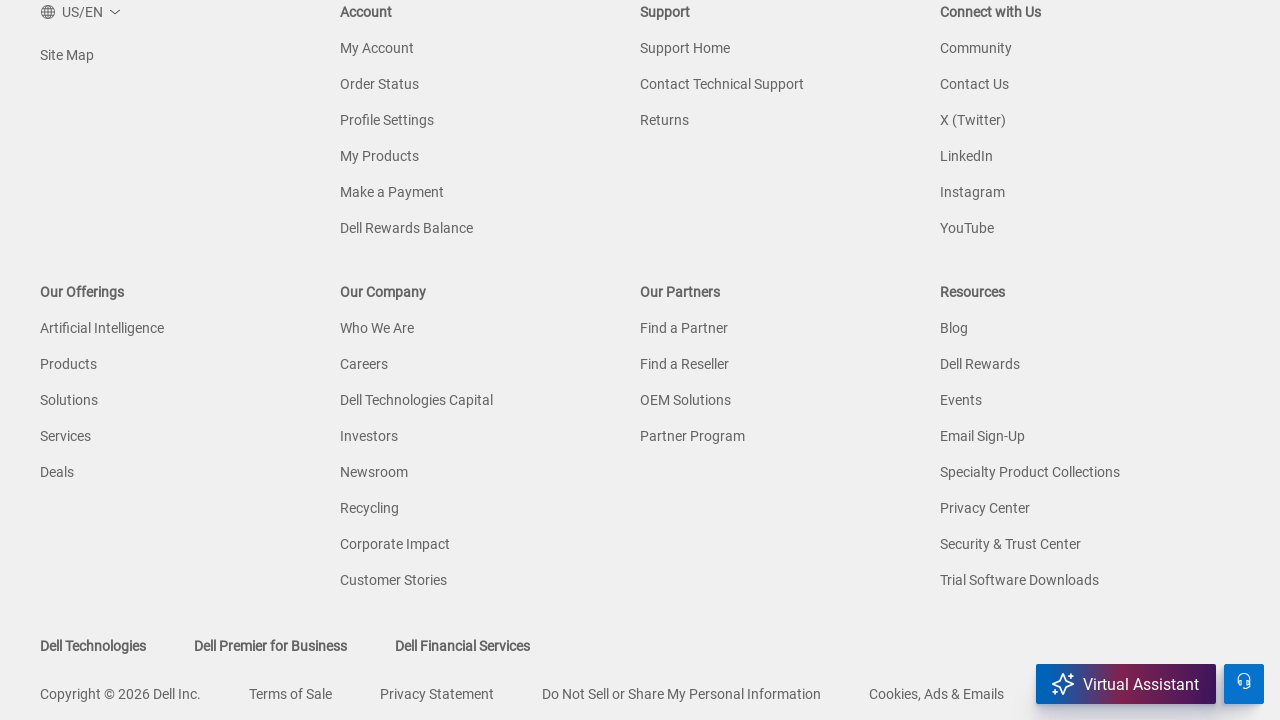

Waited 3 seconds for scroll to complete and content to be visible
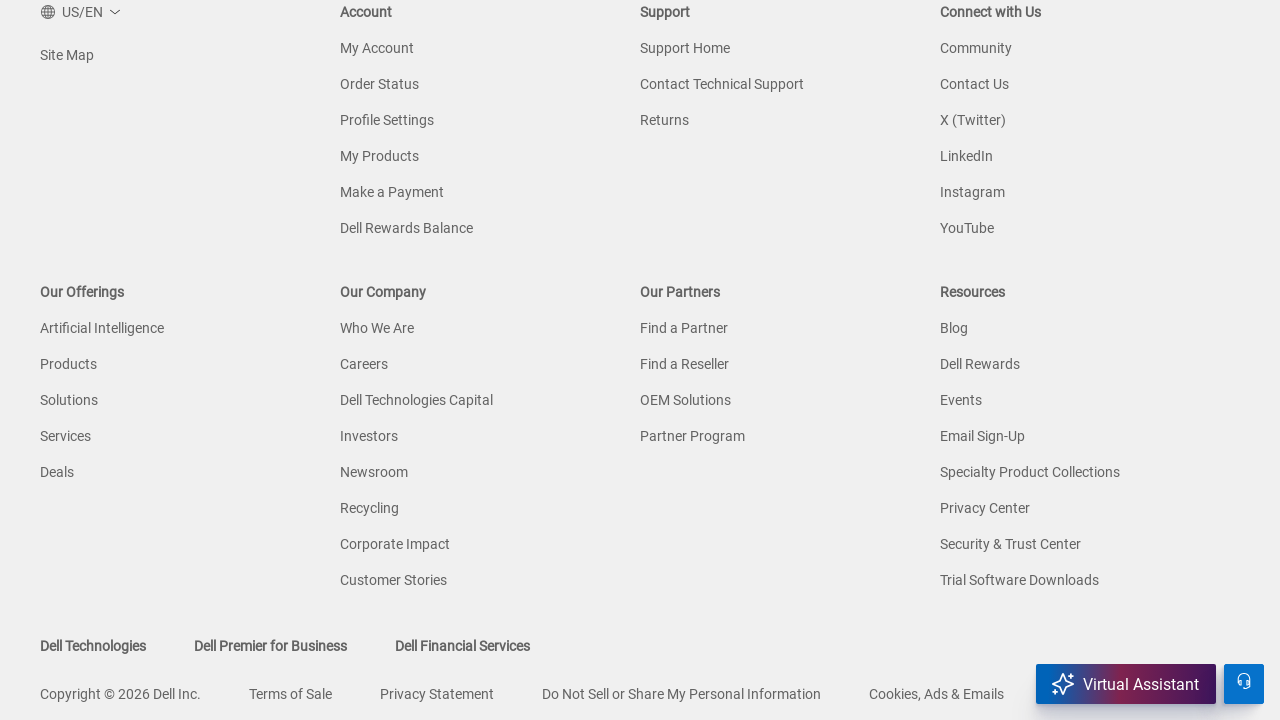

Scrolled back up to the top of the page
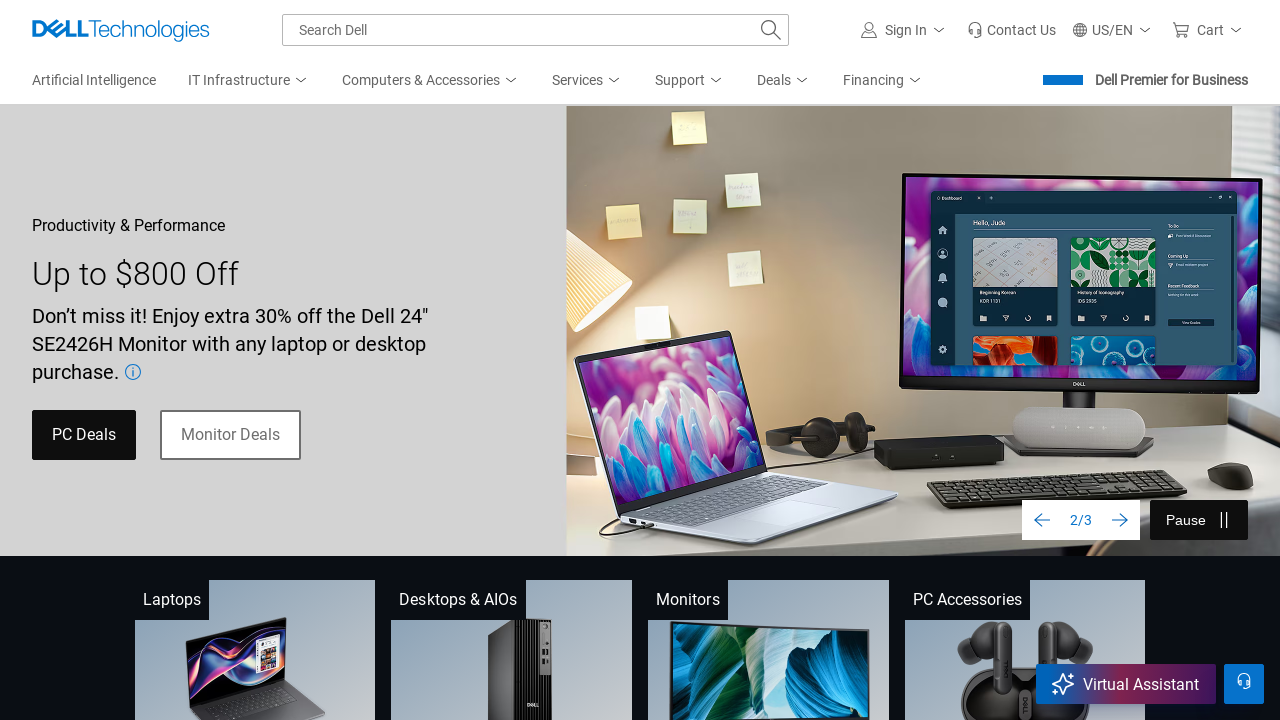

Waited 3 seconds for scroll to complete
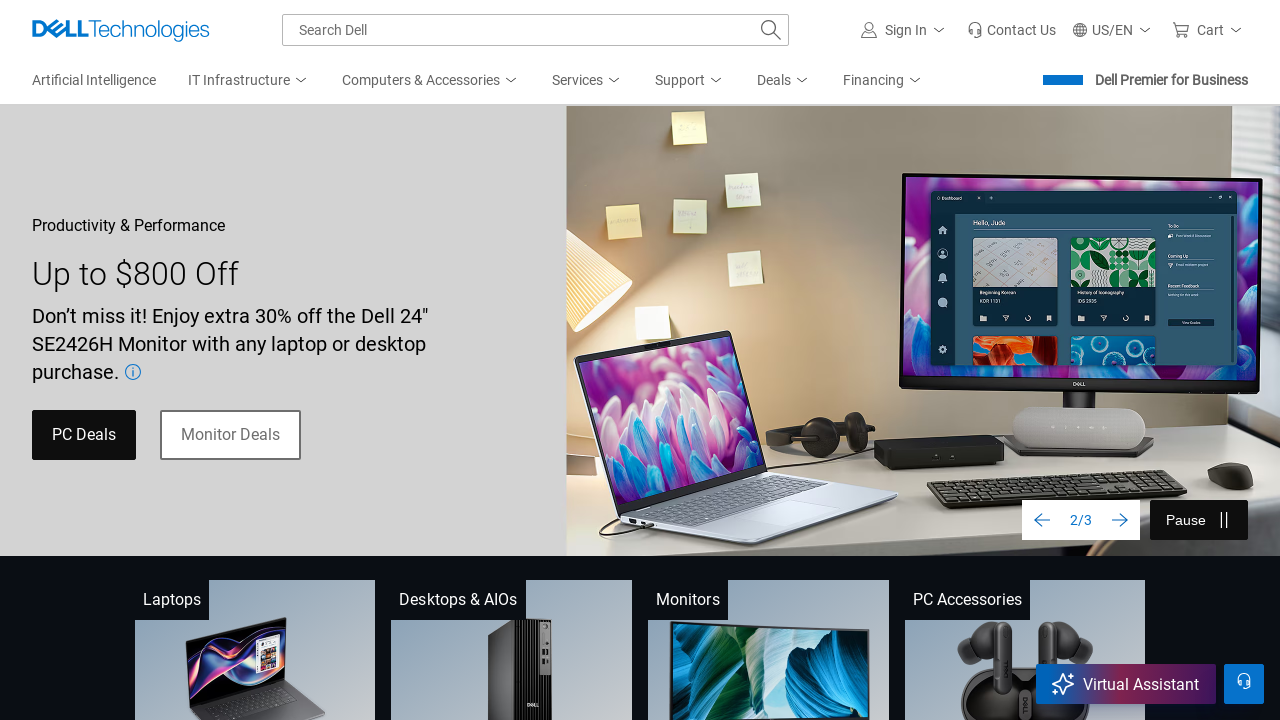

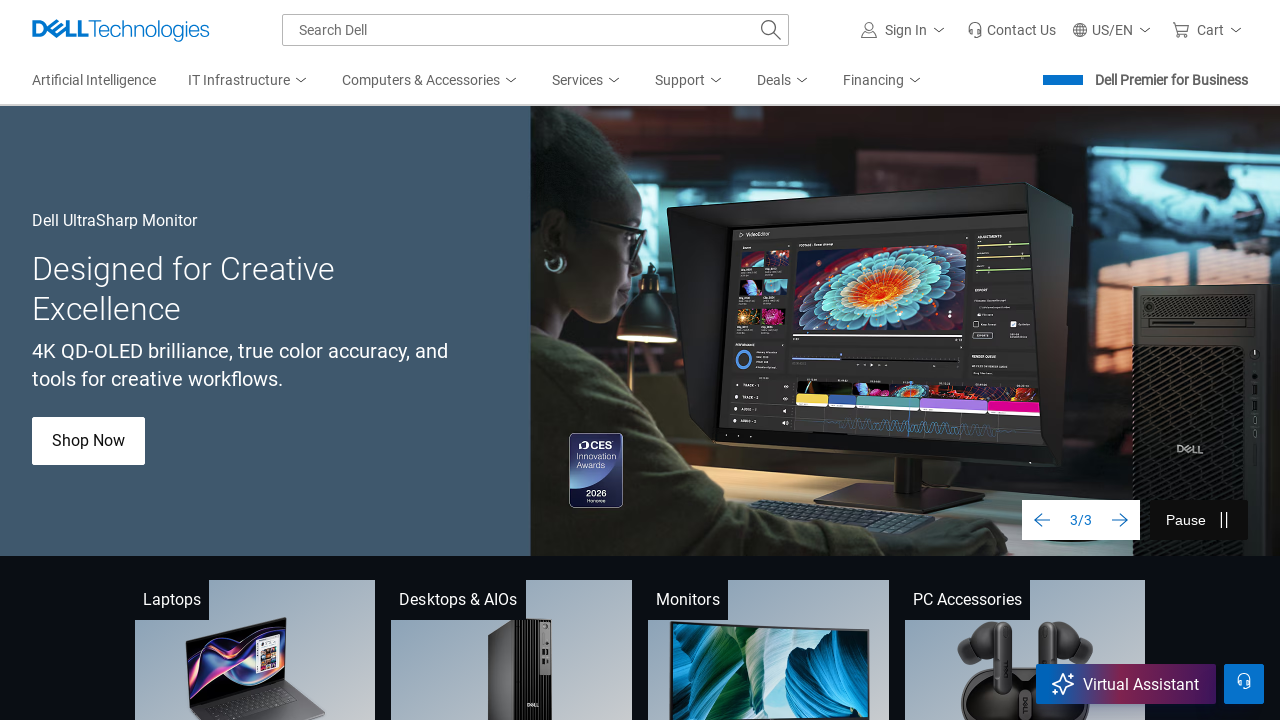